Opens the Nykaa beauty products website homepage and verifies the page loads successfully.

Starting URL: https://www.nykaa.com/

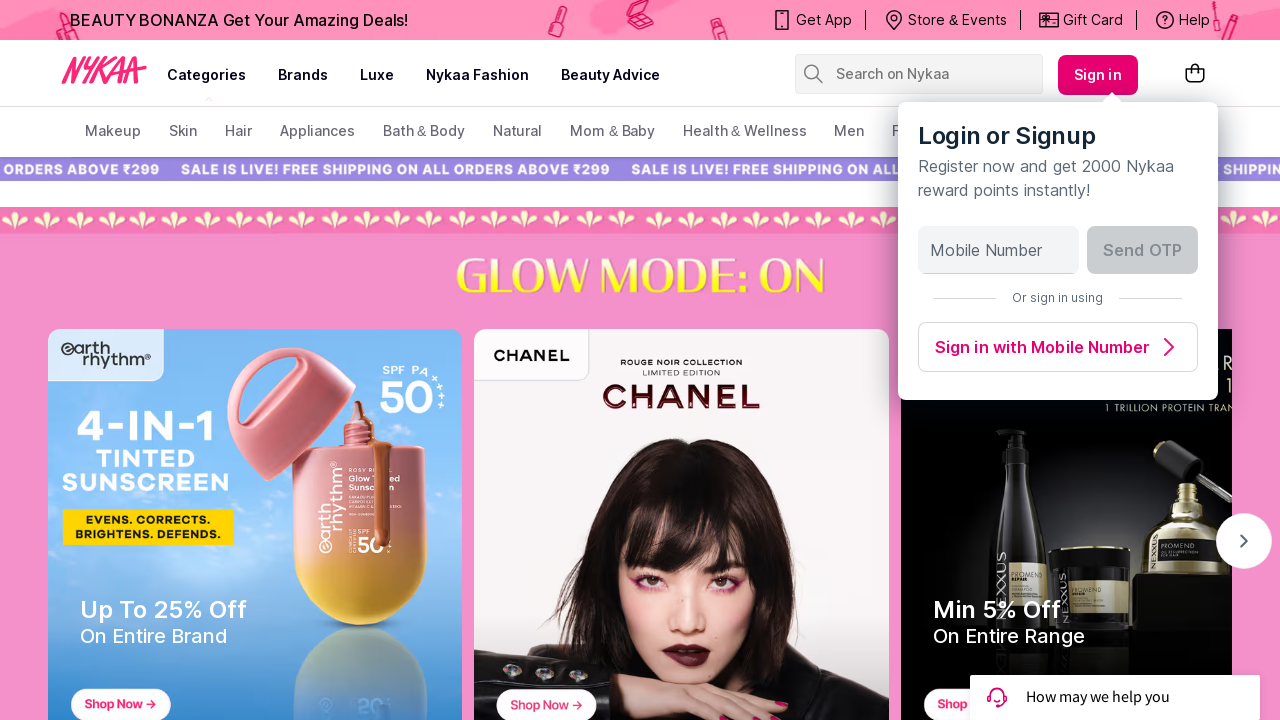

Navigated to Nykaa beauty products homepage
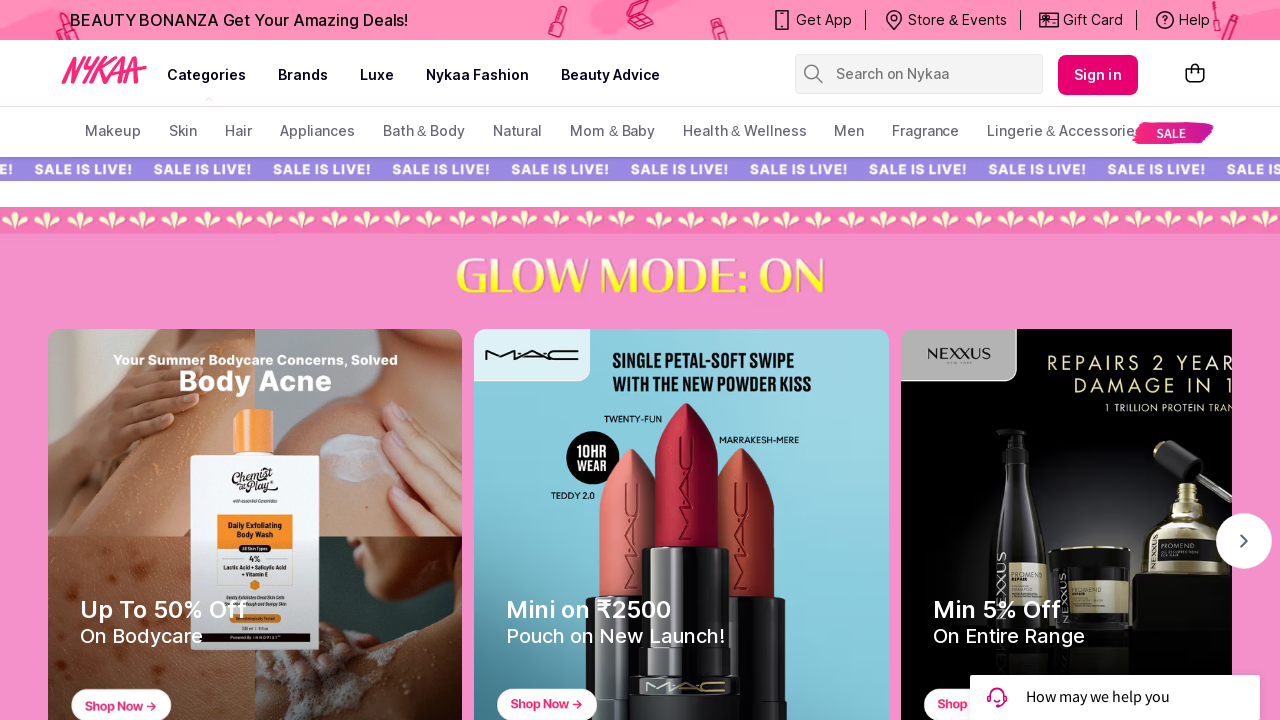

Waited for DOM content to load
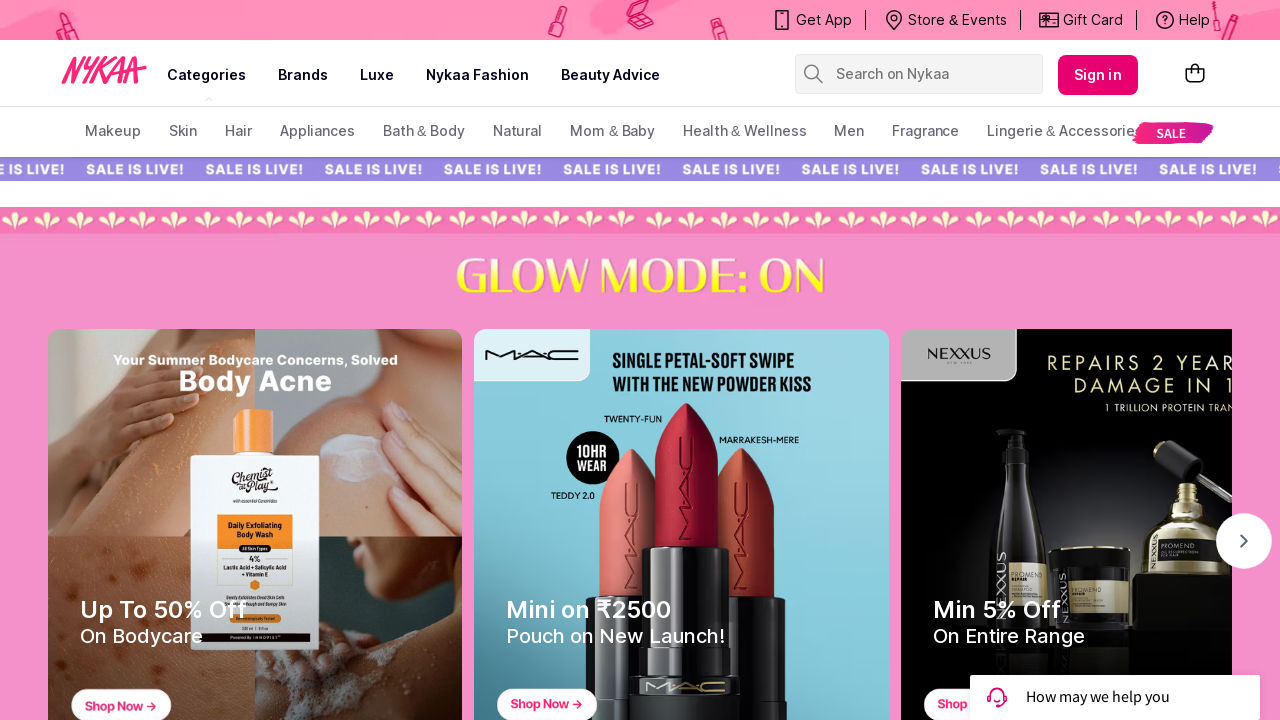

Verified page title is present
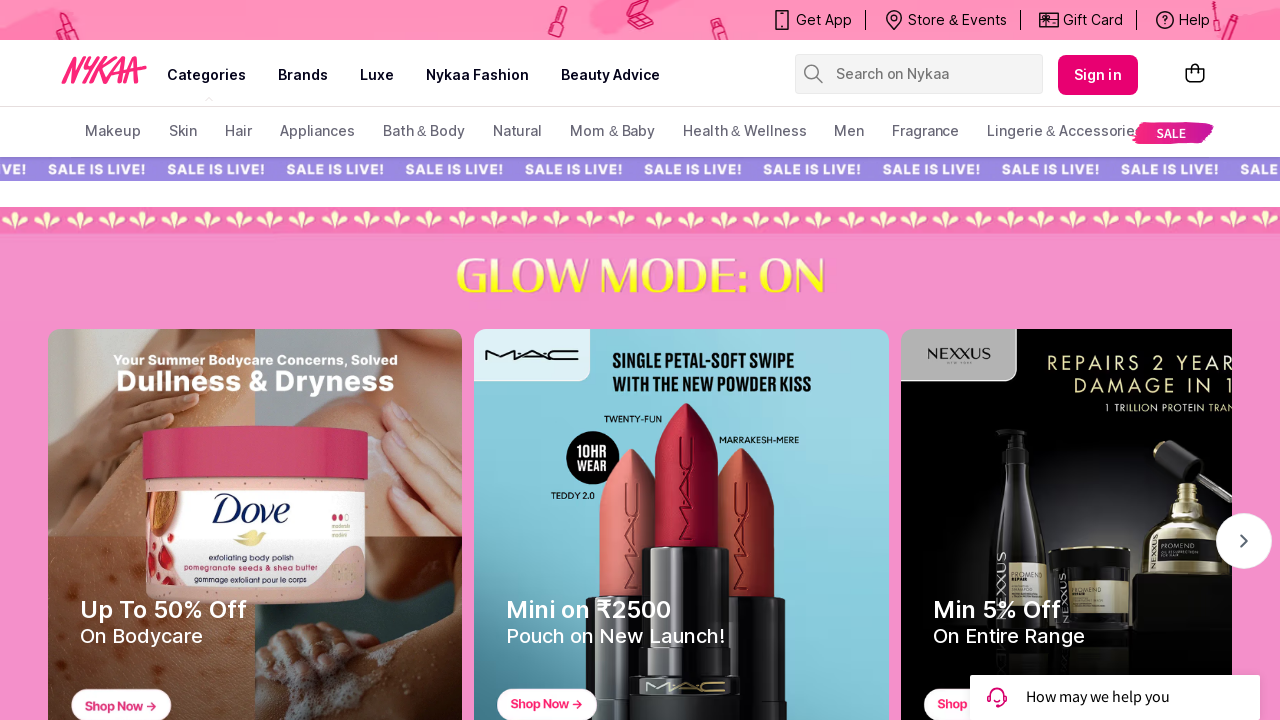

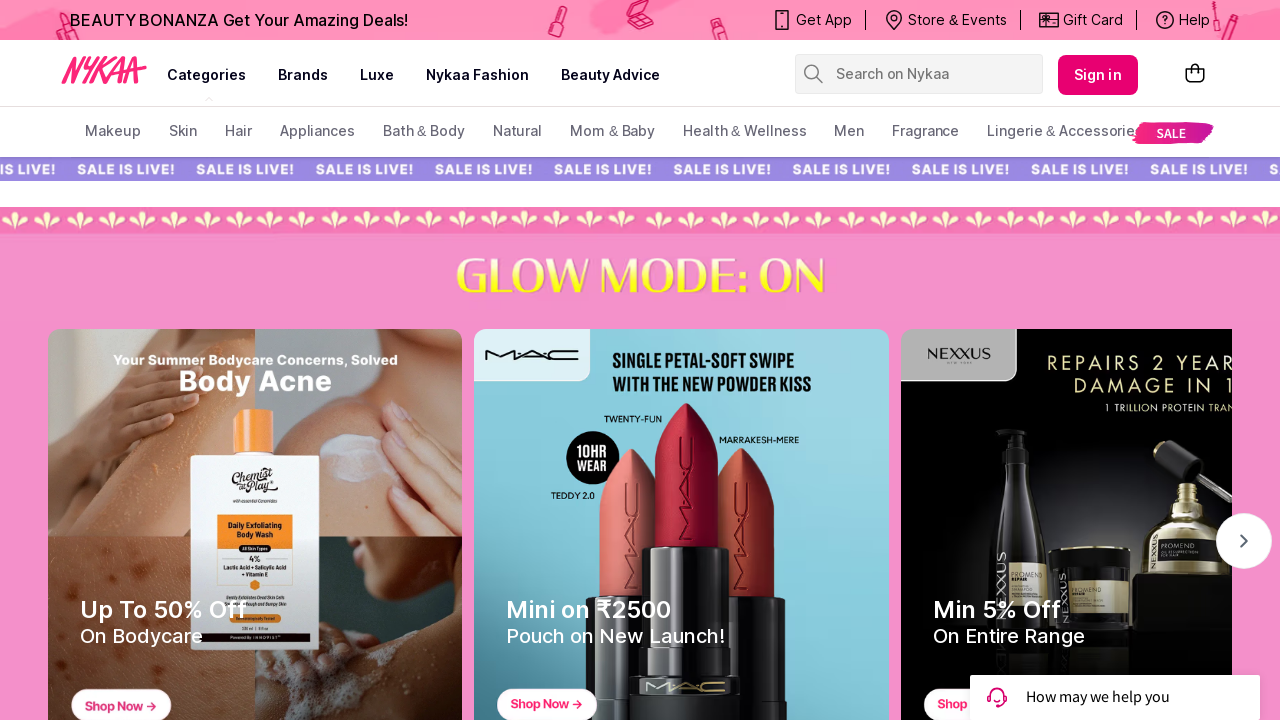